Tests opting out of A/B tests by adding an opt-out cookie on the homepage first, then navigating to the A/B test page and verifying it shows the opt-out version

Starting URL: http://the-internet.herokuapp.com

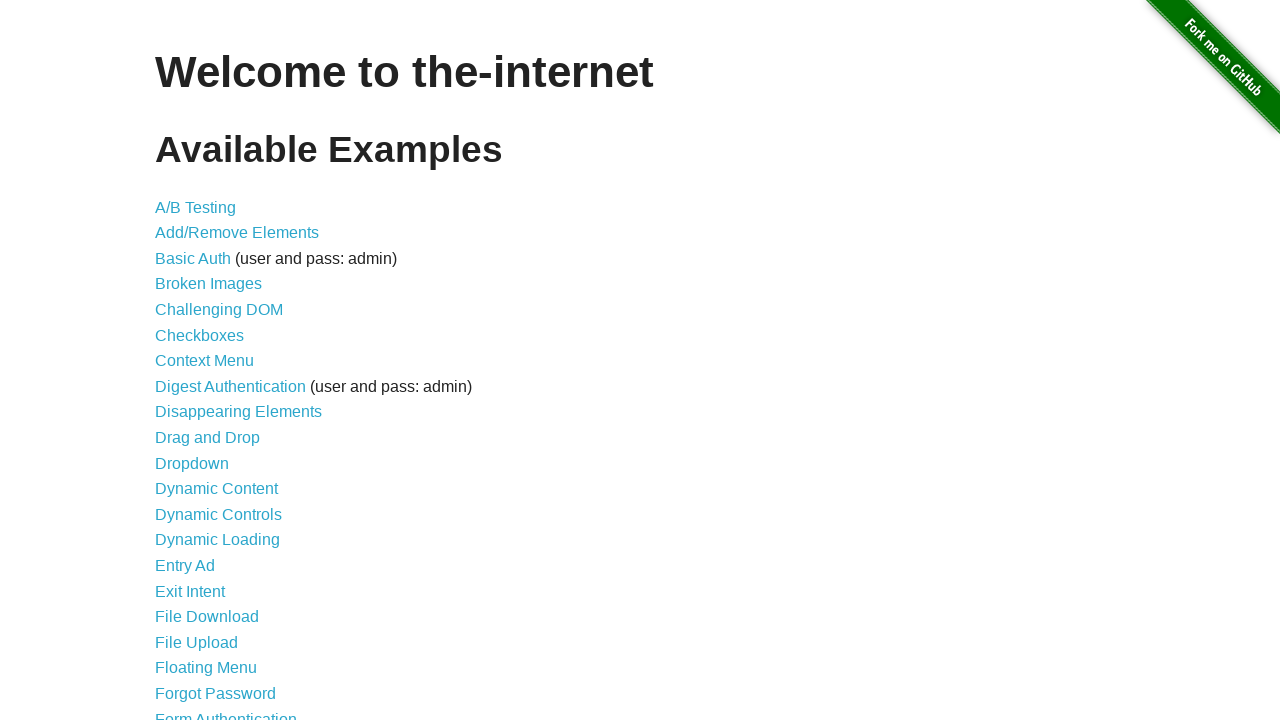

Added optimizelyOptOut cookie to opt out of A/B tests
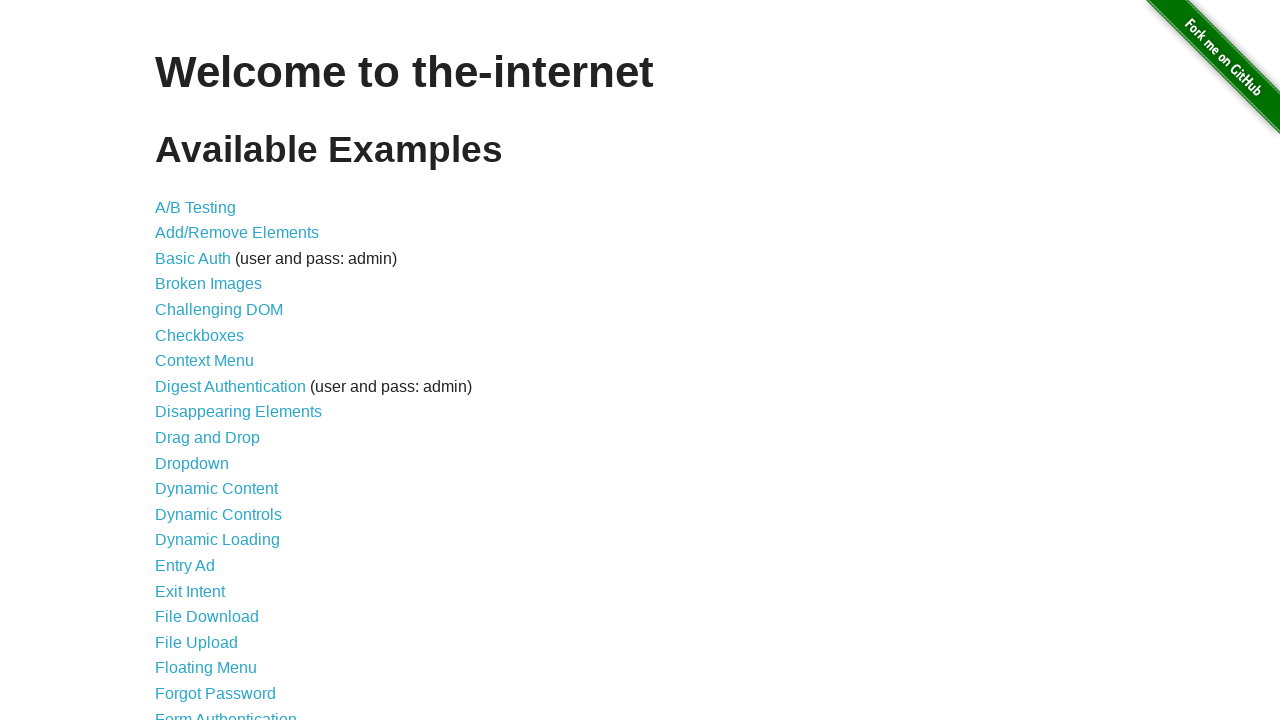

Navigated to A/B test page at /abtest
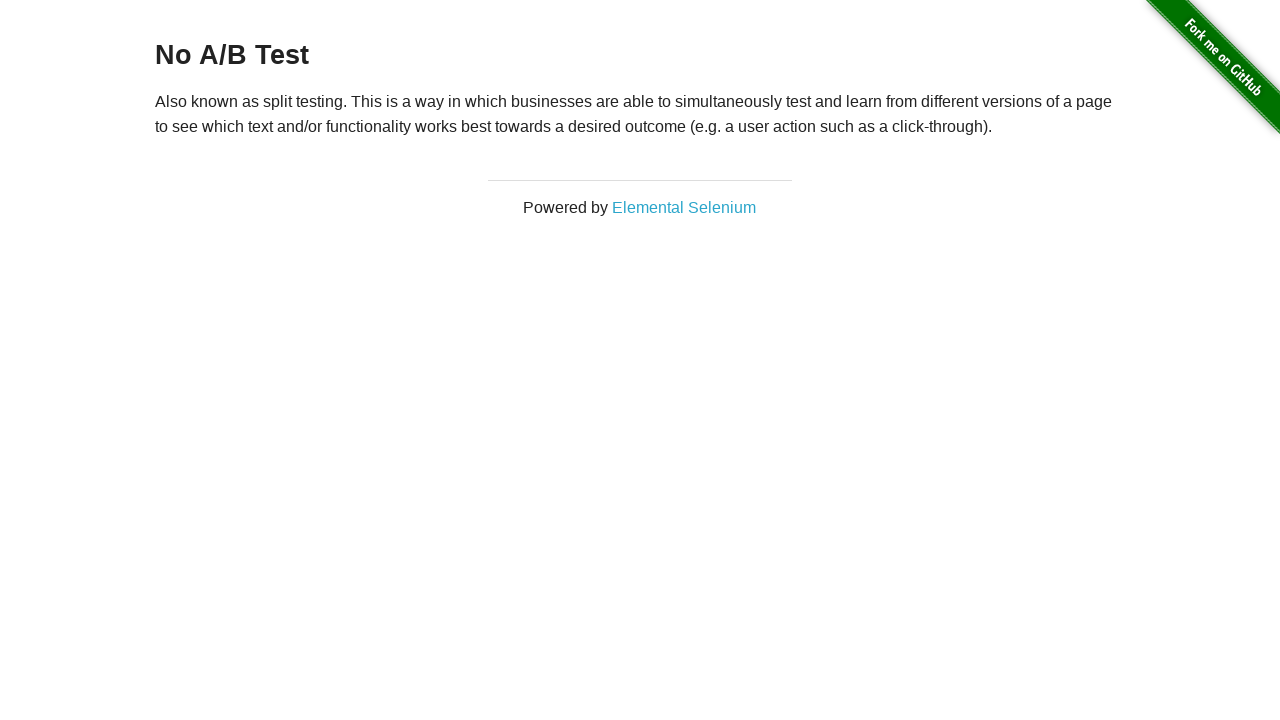

Retrieved heading text from page
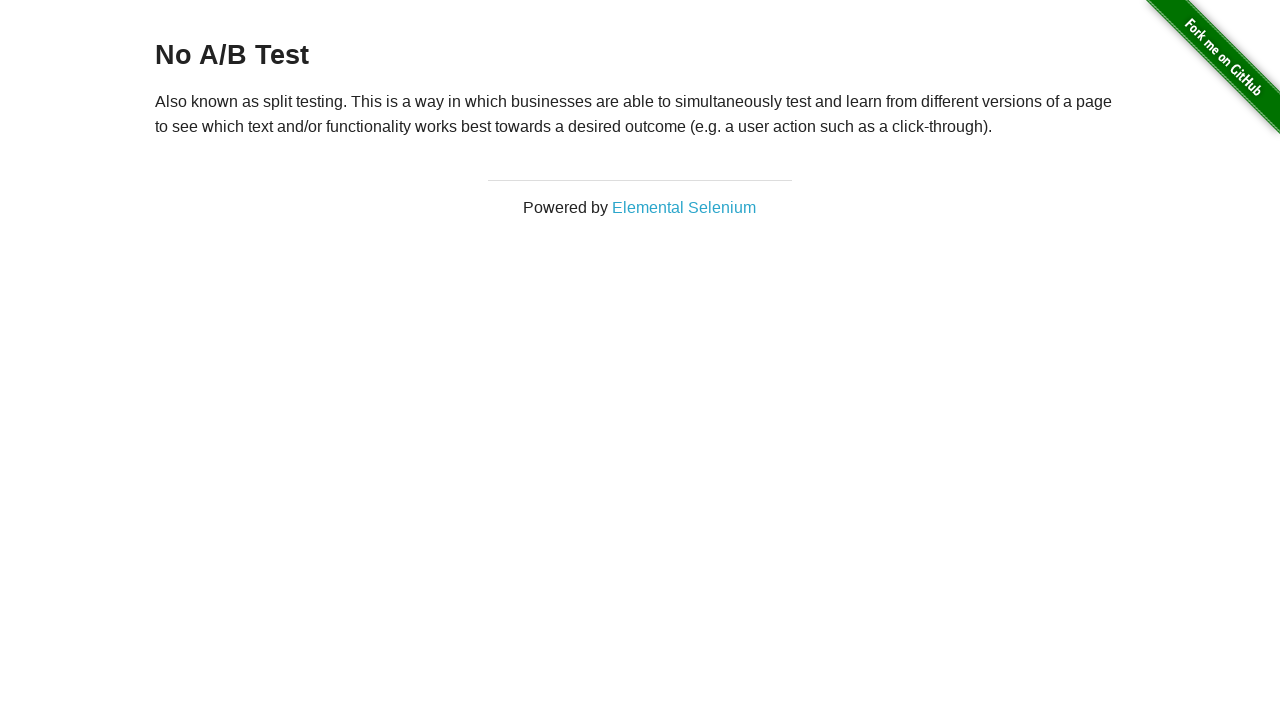

Verified that heading displays 'No A/B Test', confirming opt-out cookie works
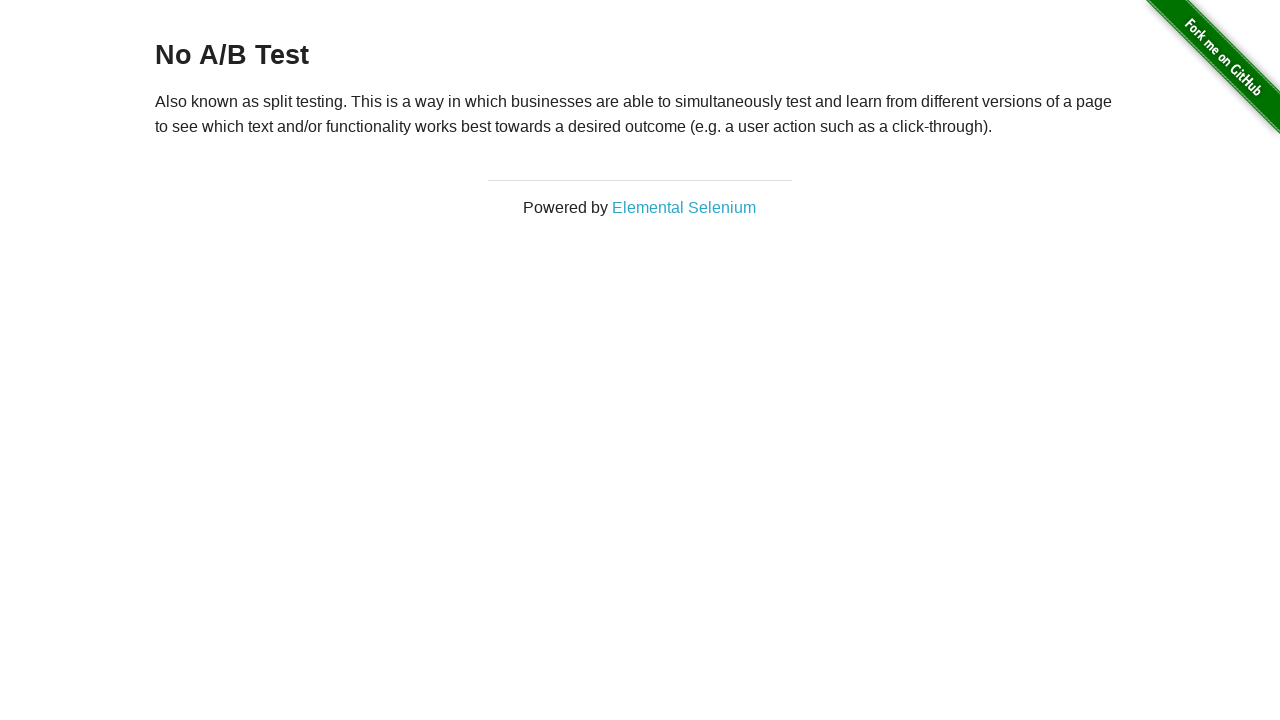

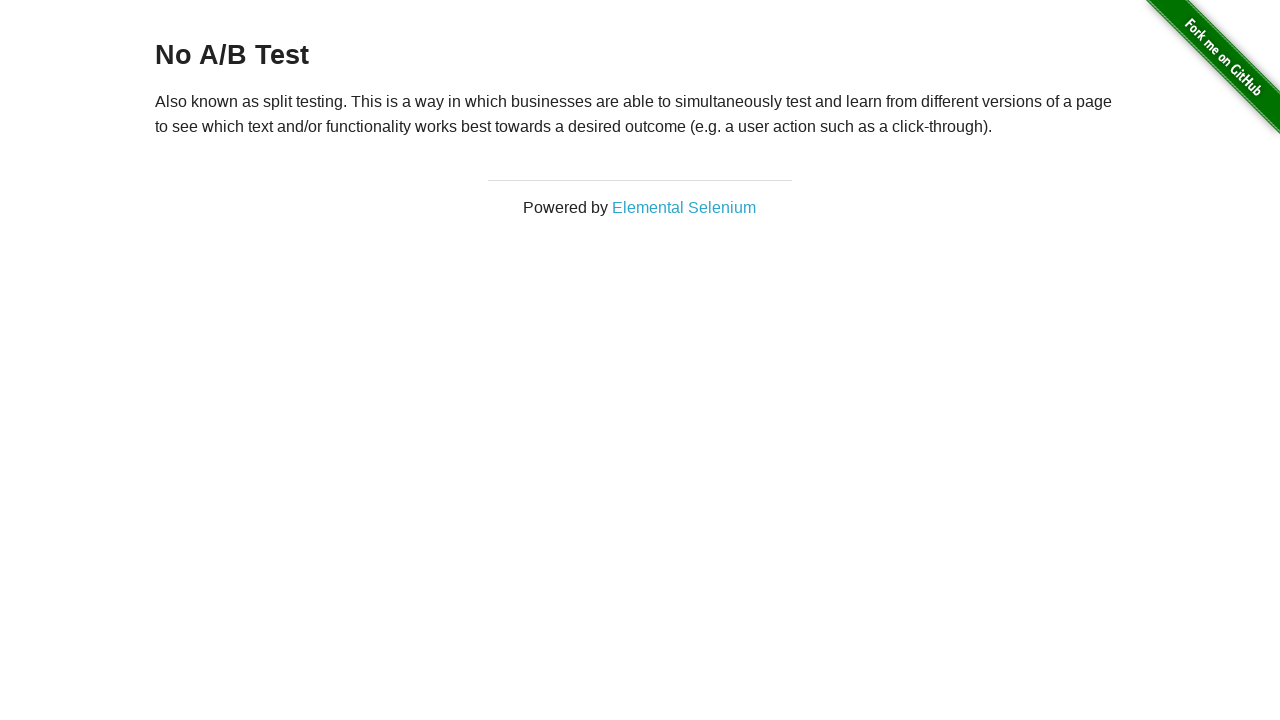